Solves a math problem by extracting a value from an element attribute, calculating the result, and submitting a form with checkboxes

Starting URL: http://suninjuly.github.io/get_attribute.html

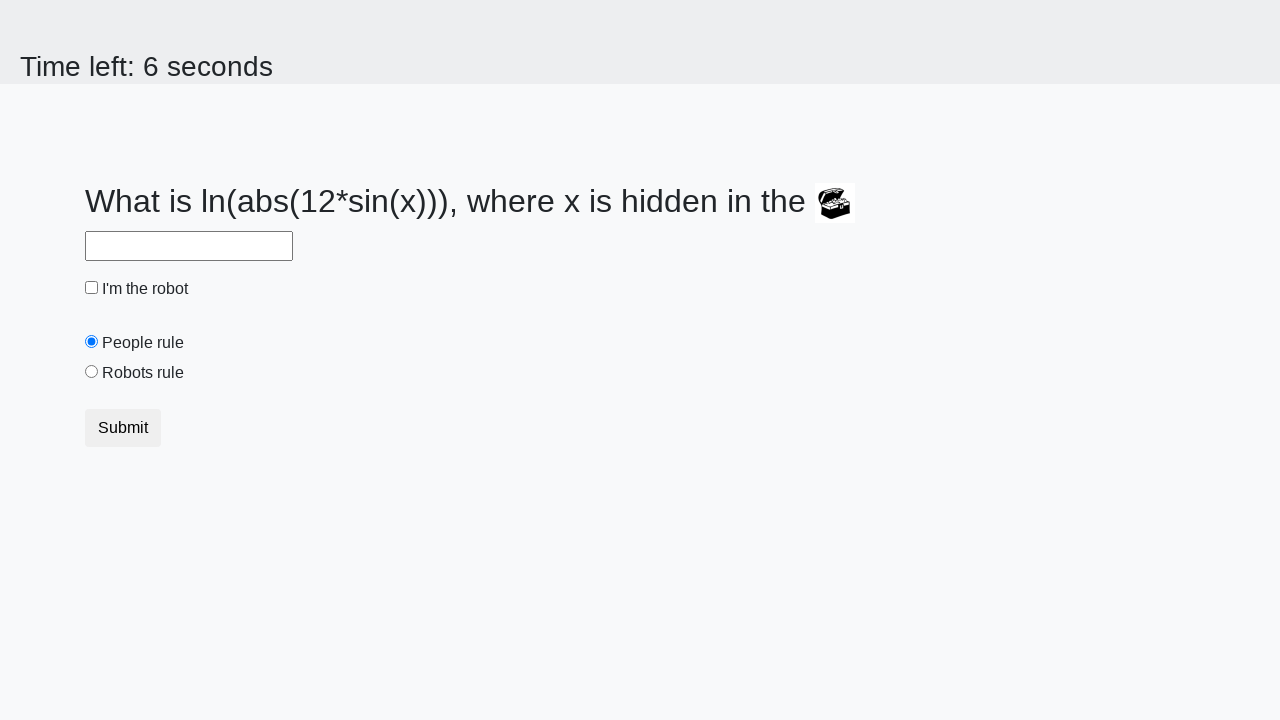

Located the treasure element
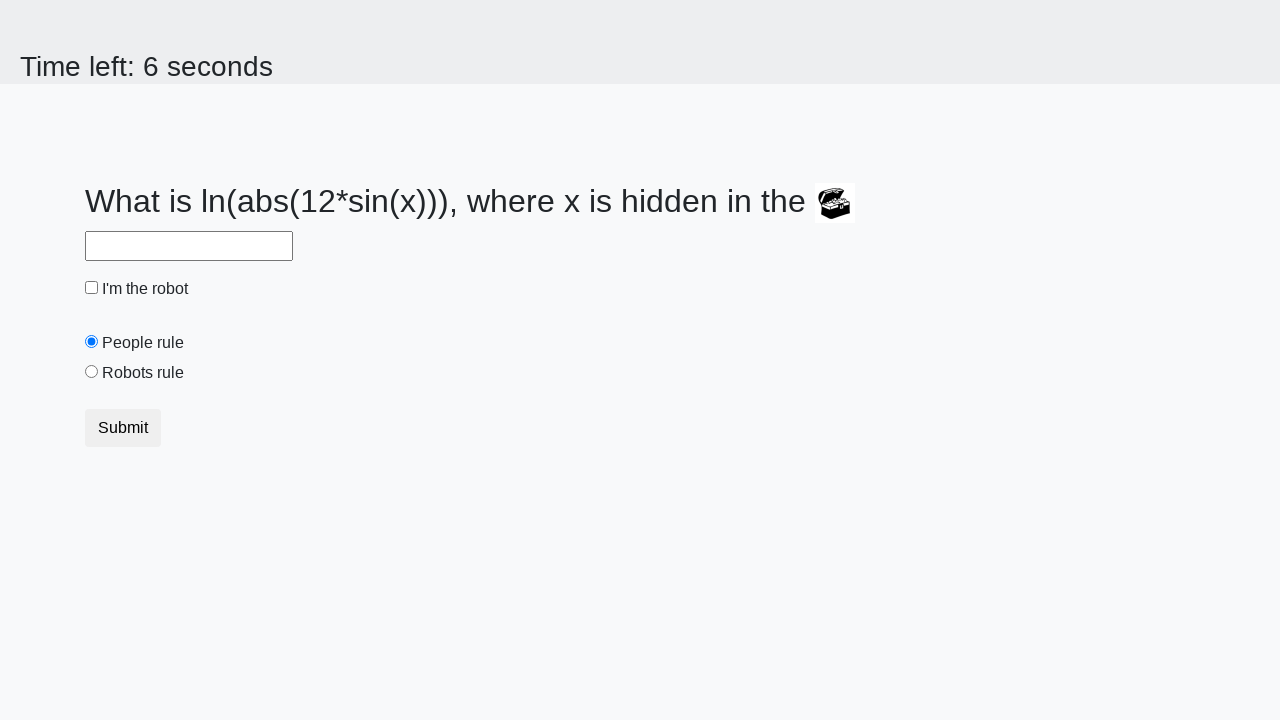

Extracted valuex attribute from treasure element: 143
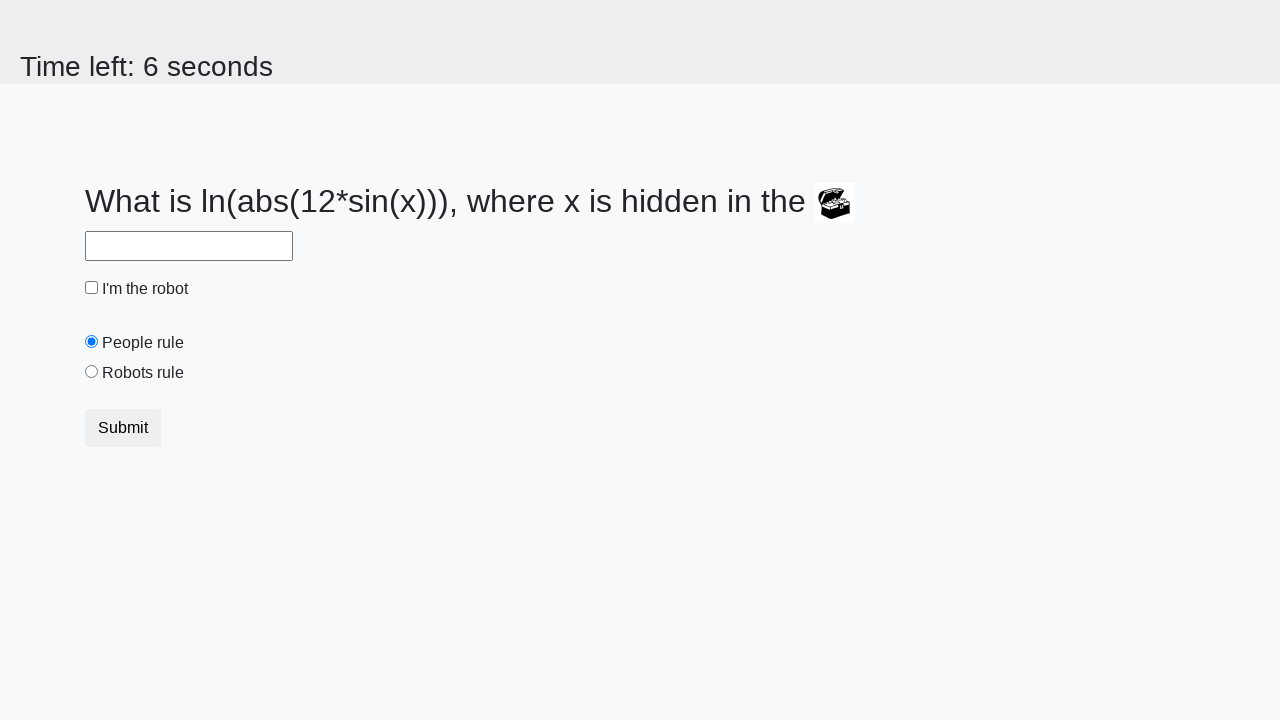

Filled answer field with calculated result on #answer
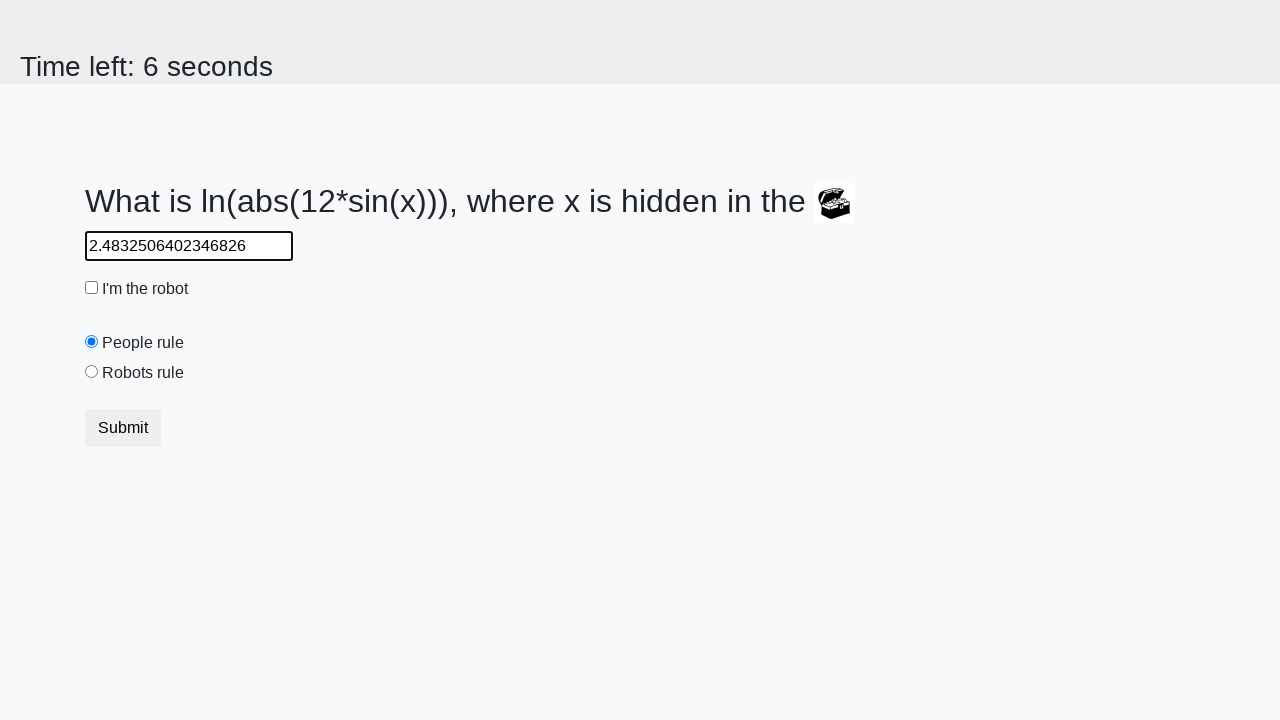

Clicked the robot checkbox at (92, 288) on #robotCheckbox
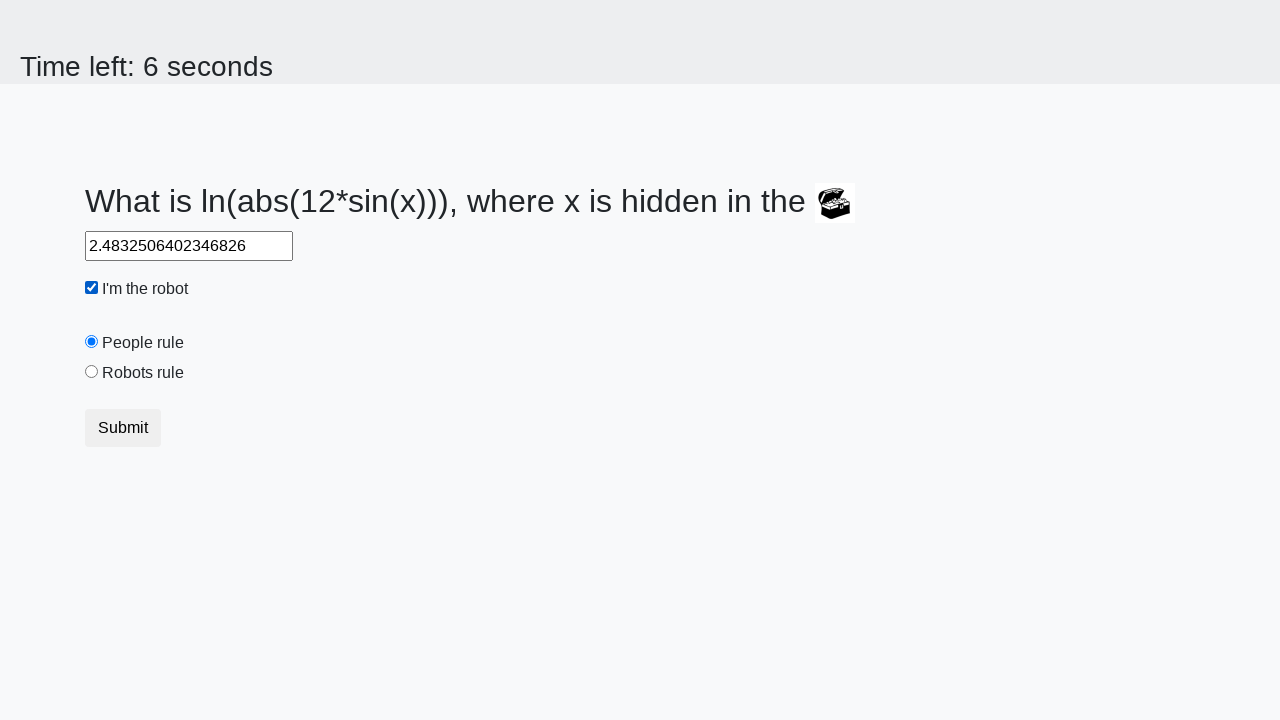

Clicked the robots rule radio button at (92, 372) on #robotsRule
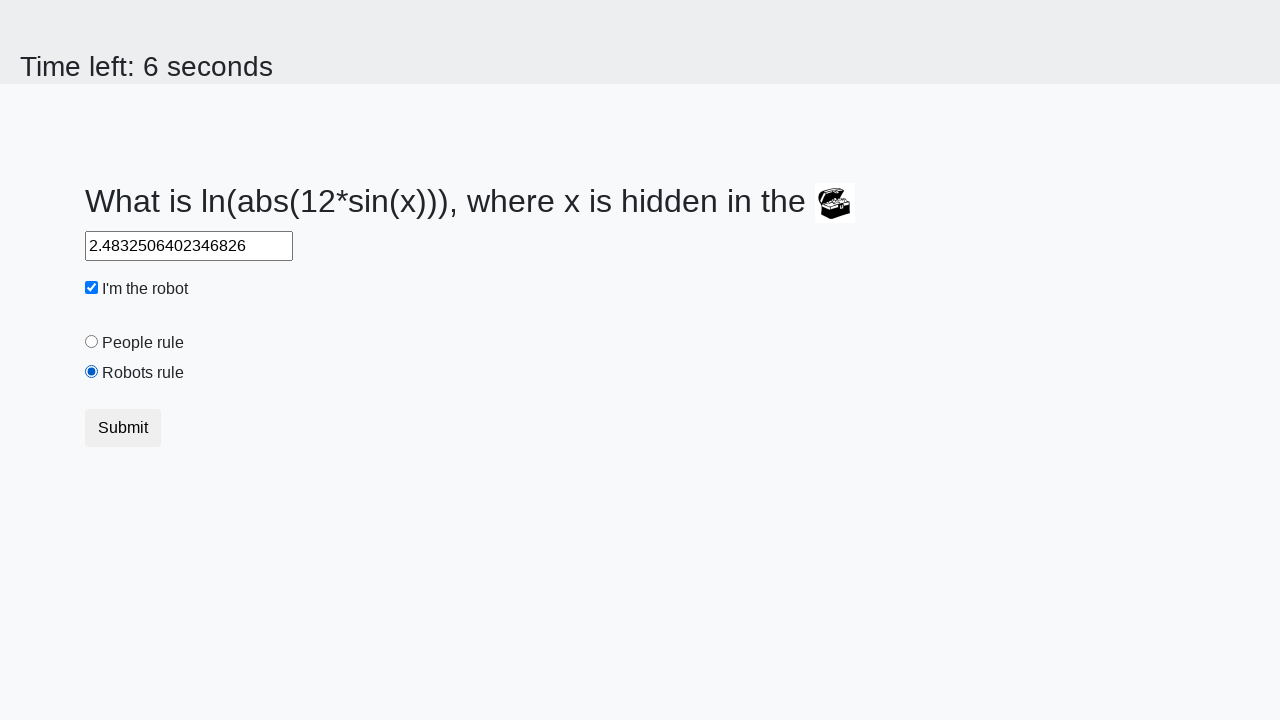

Clicked the submit button to complete the form at (123, 428) on .btn
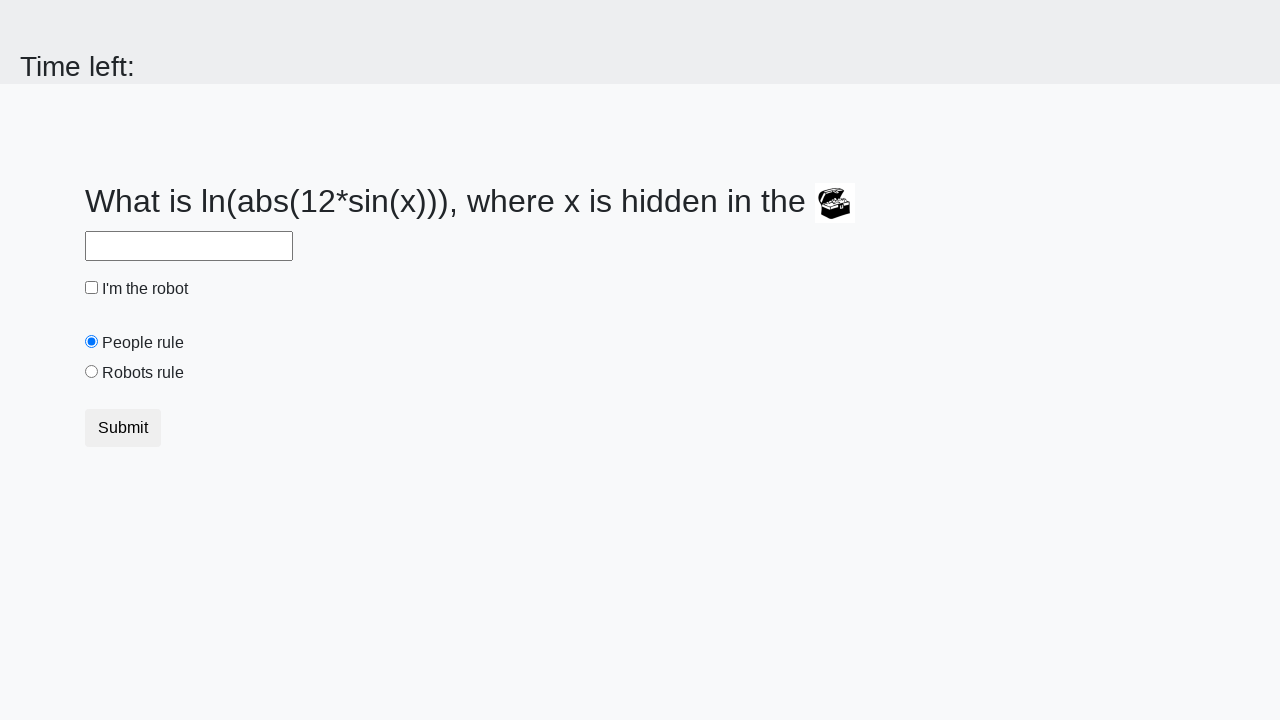

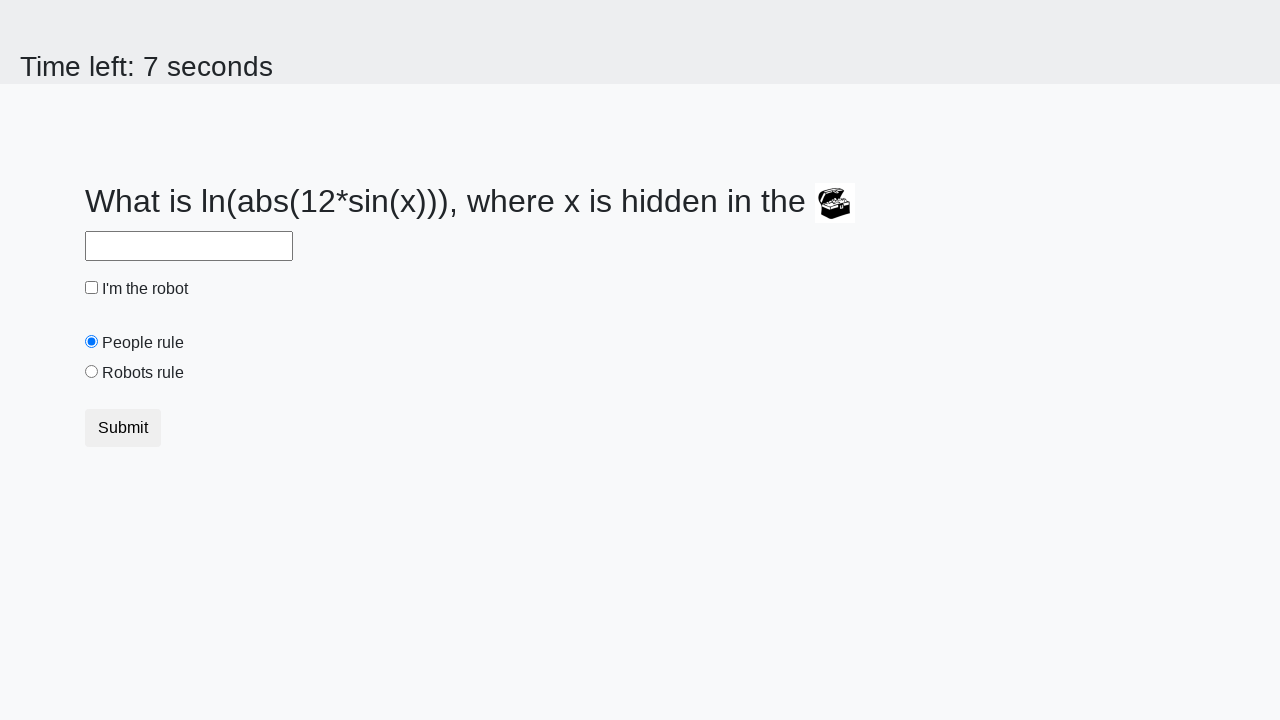